Tests zip code validation by entering an invalid 4-digit zip code and verifying an error message appears

Starting URL: https://www.sharelane.com/cgi-bin/register.py

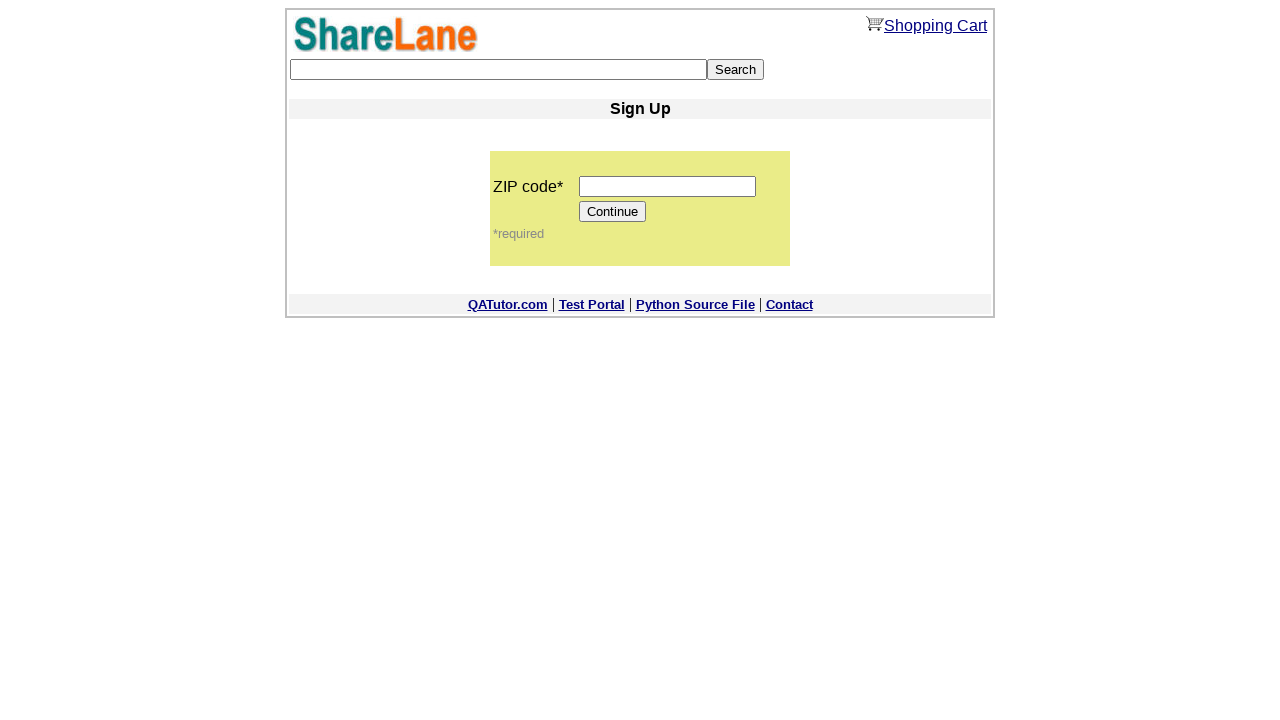

Entered invalid 4-digit zip code '1234' in zip code field on input[name='zip_code']
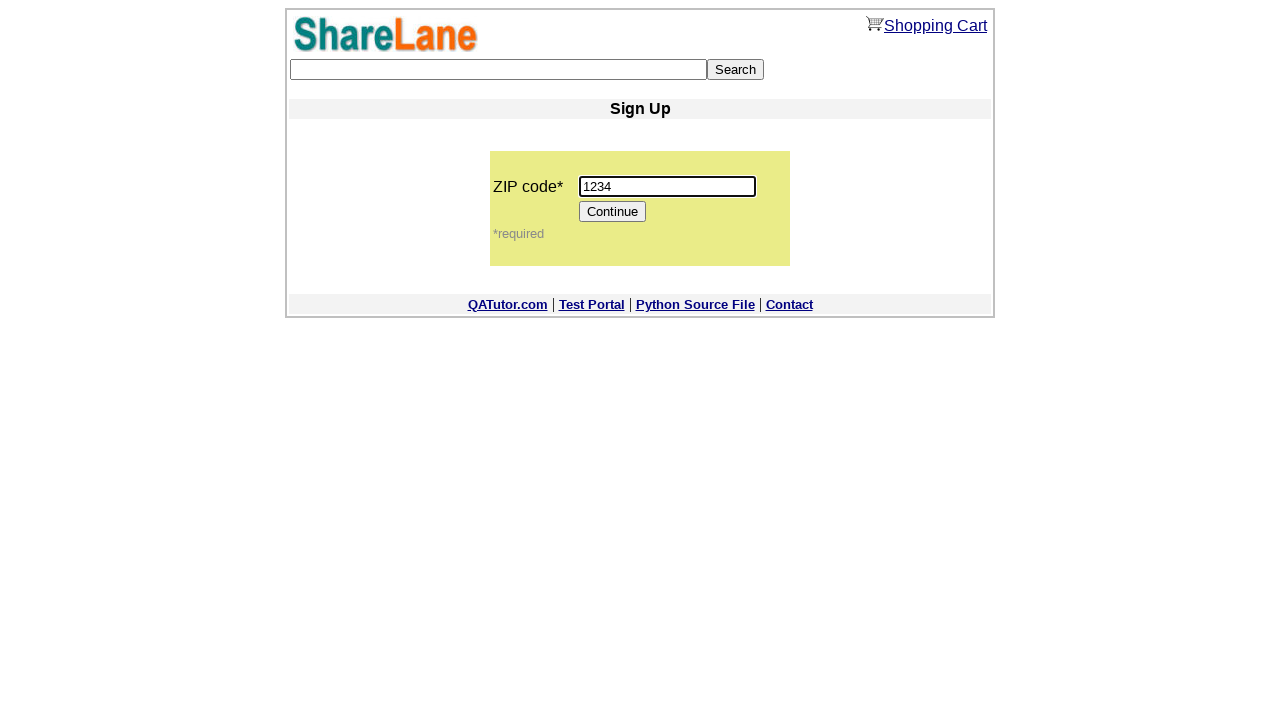

Clicked Continue button to submit form with invalid zip code at (613, 212) on [value='Continue']
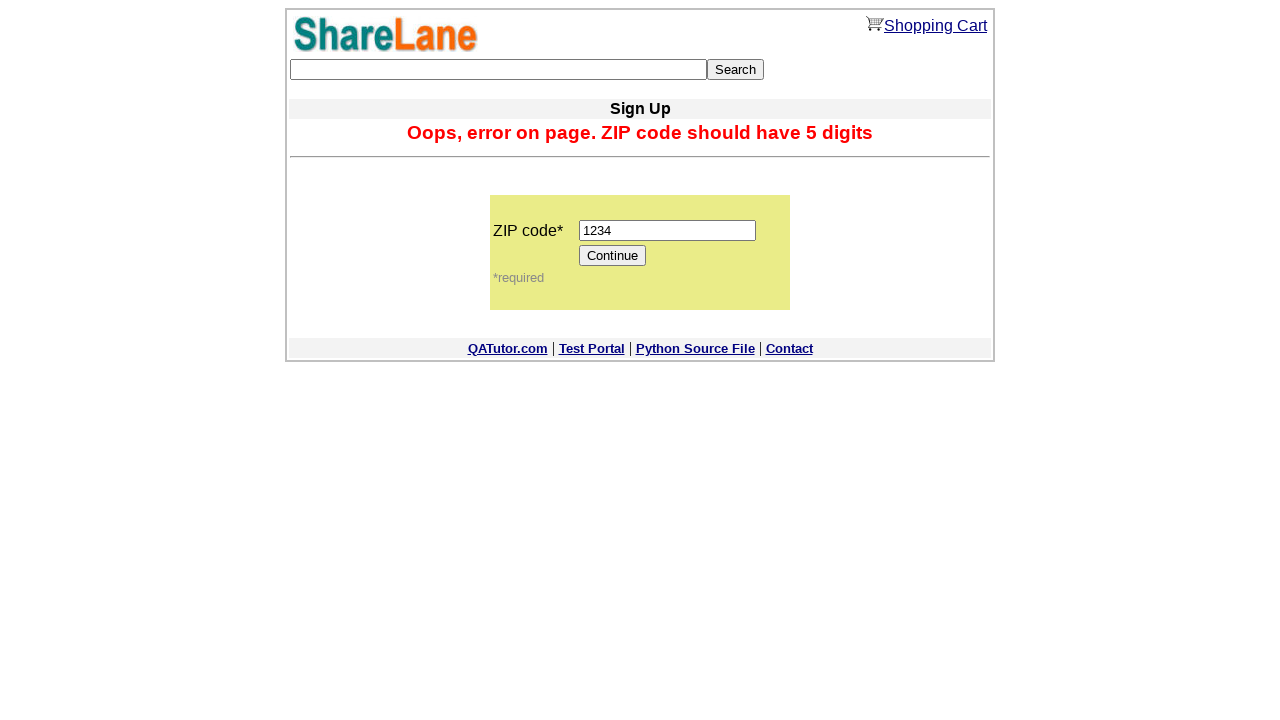

Error message appeared after submitting invalid zip code
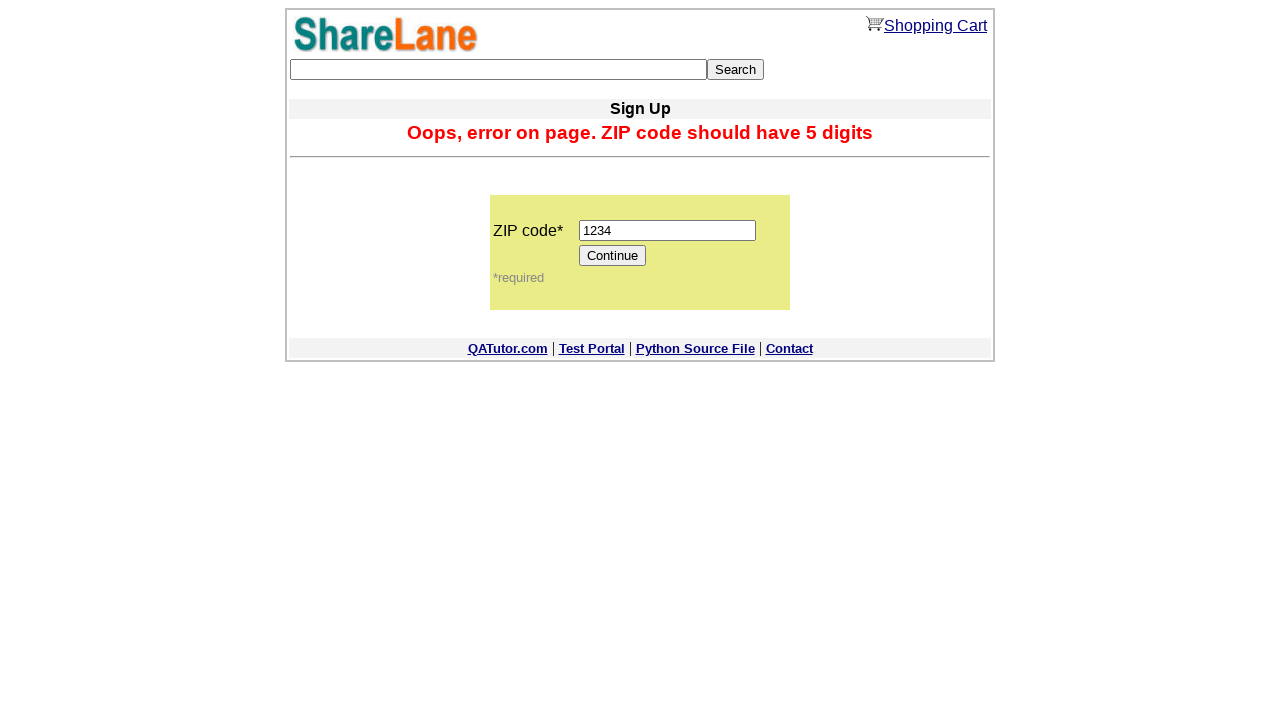

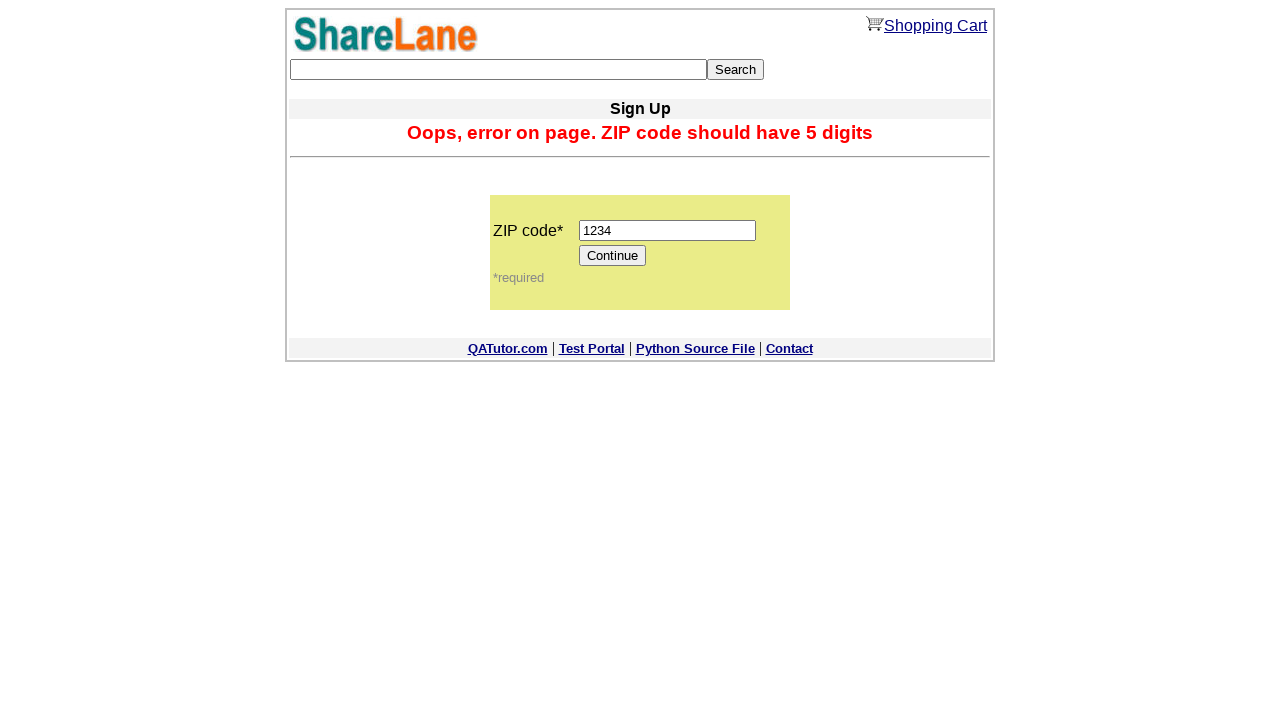